Navigates to Magento Development page via Technologies dropdown and returns back

Starting URL: https://www.tranktechnologies.com/

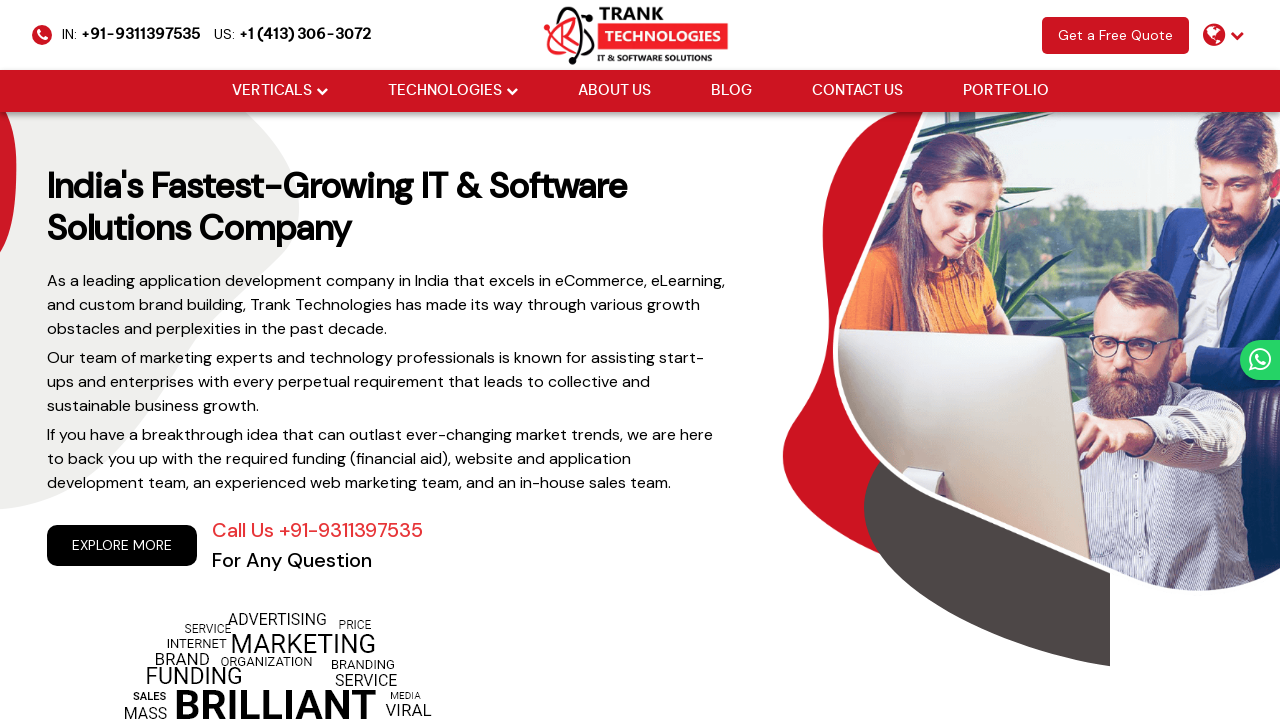

Hovered over Technologies dropdown menu at (444, 91) on xpath=//li[@class='drop_down']//a[@href='#'][normalize-space()='Technologies']
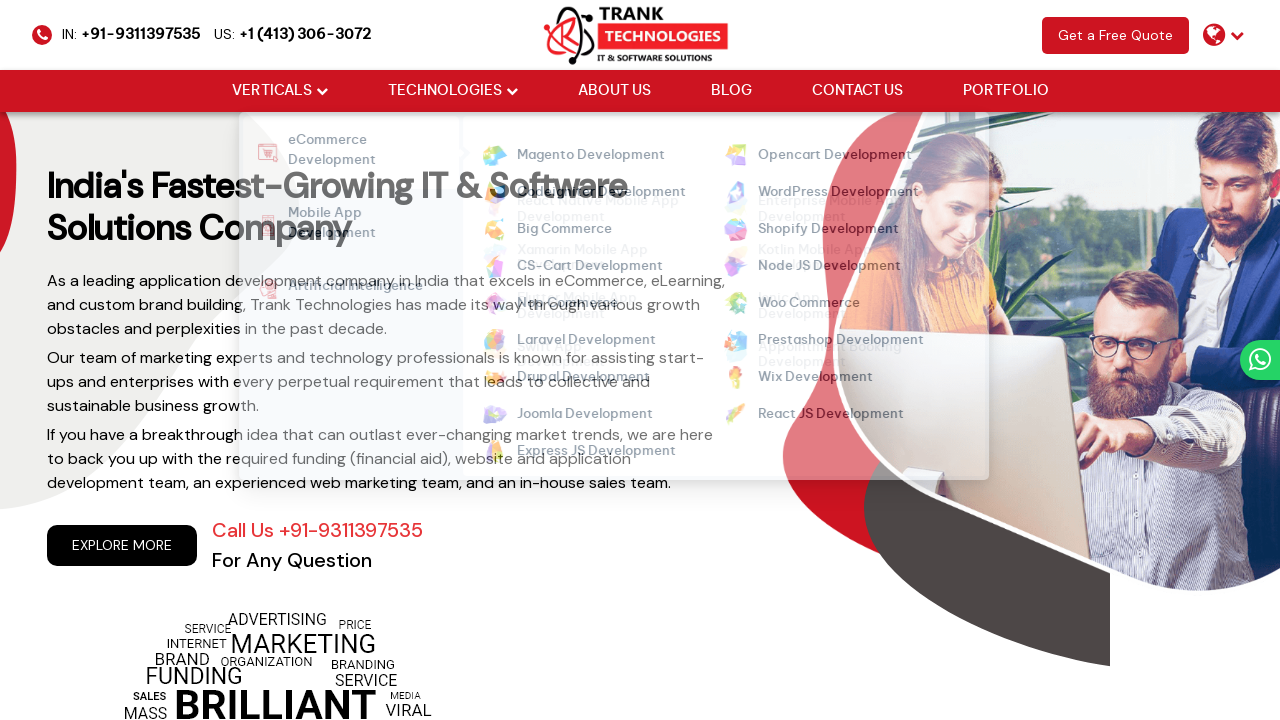

Waited 1 second for dropdown to appear
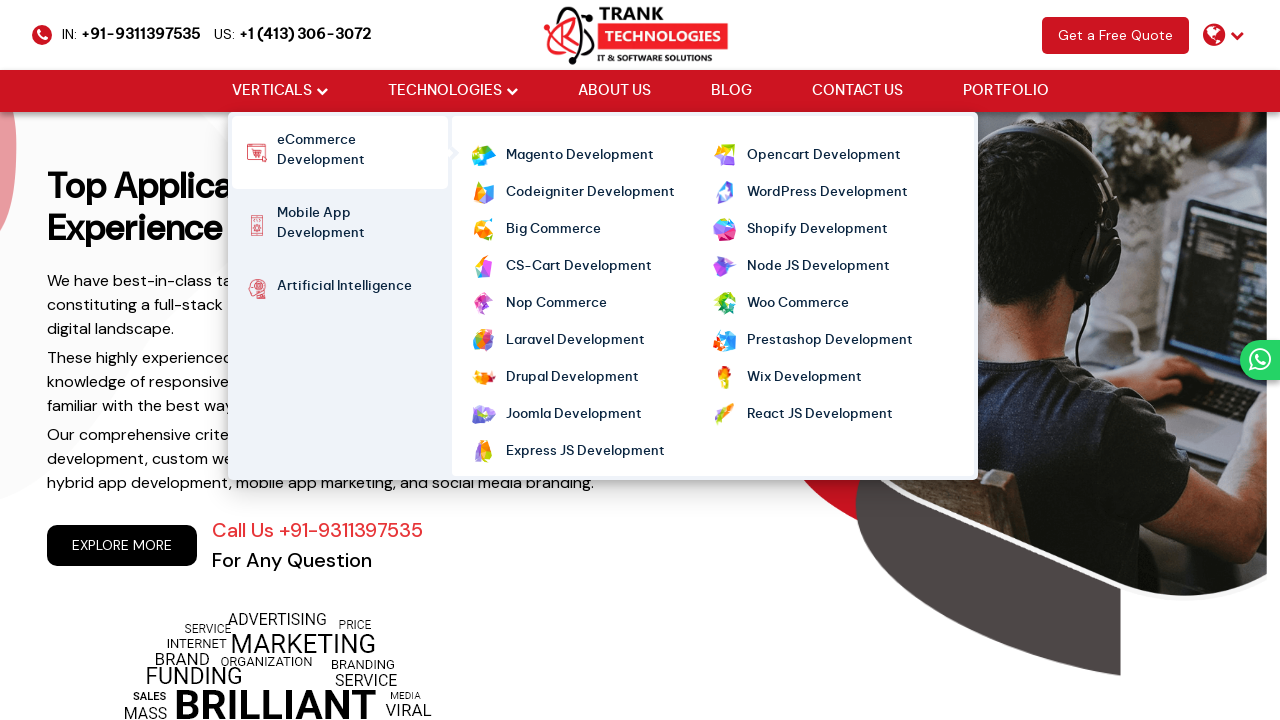

Clicked on Magento Development link at (580, 156) on xpath=//a[normalize-space()='Magento Development']
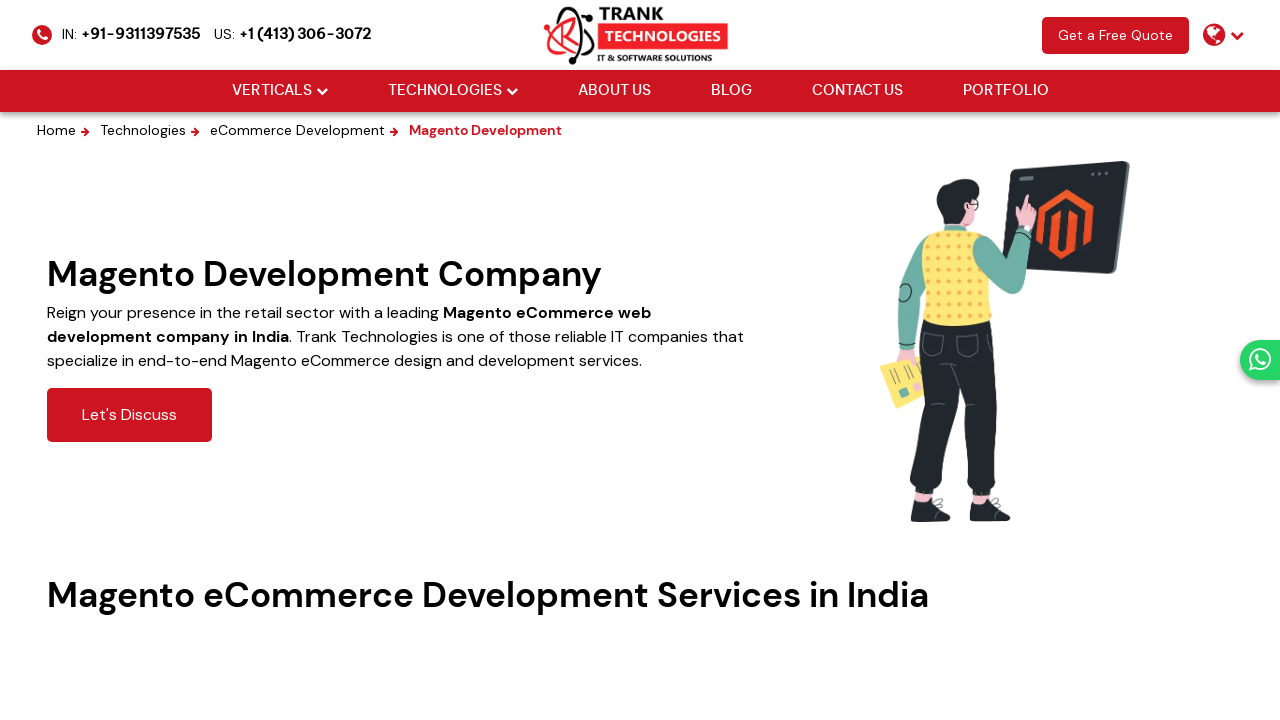

Waited 1 second for Magento Development page to load
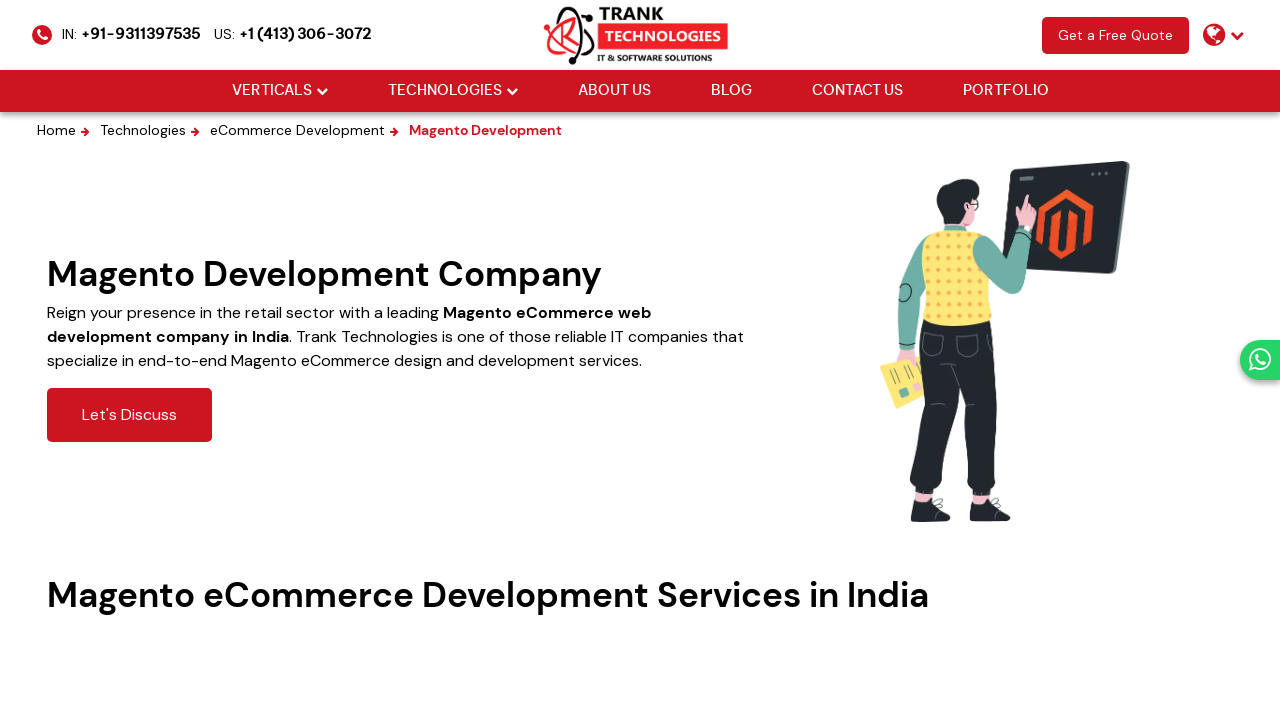

Navigated back to previous page
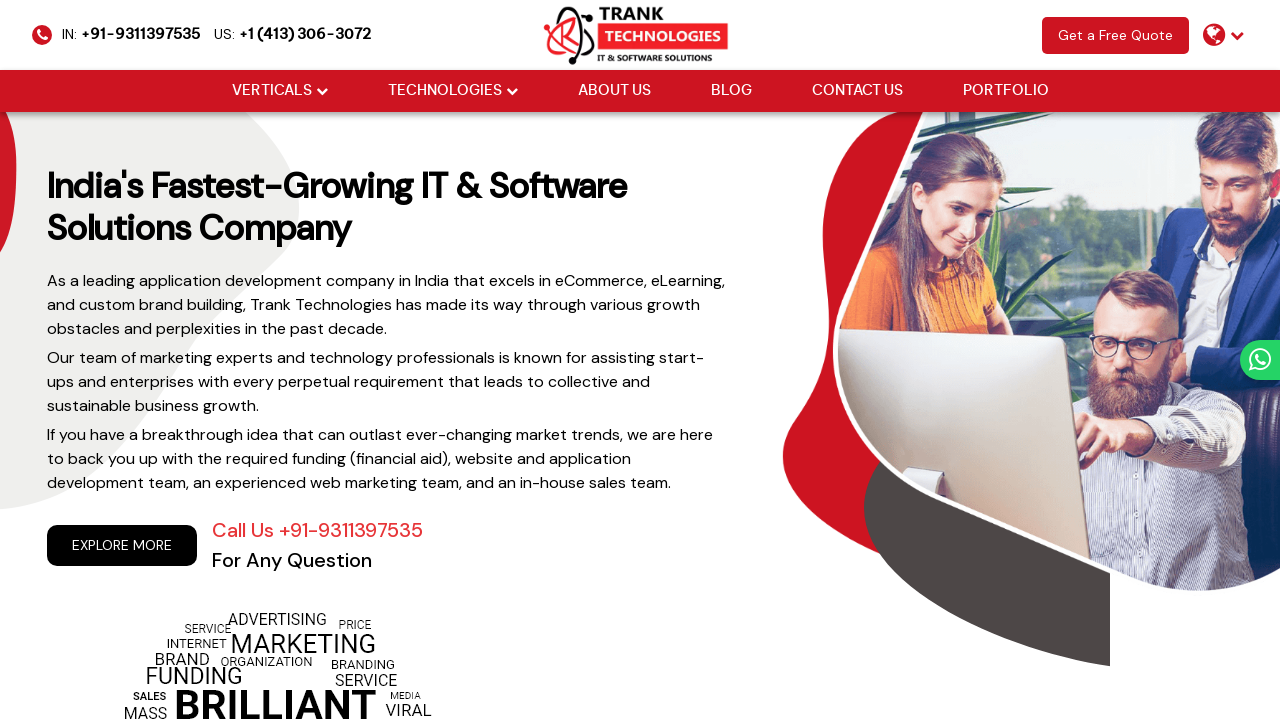

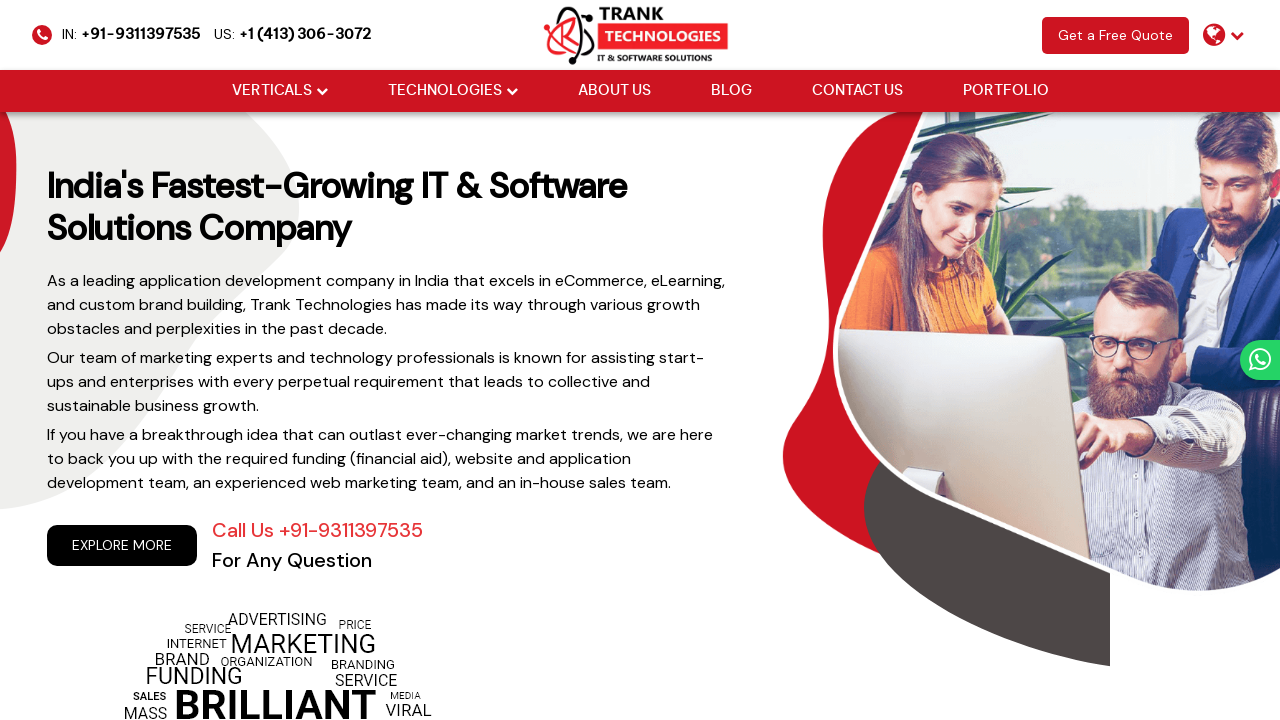